Navigates to the login page and verifies the Elemental Selenium link attribute

Starting URL: https://the-internet.herokuapp.com/

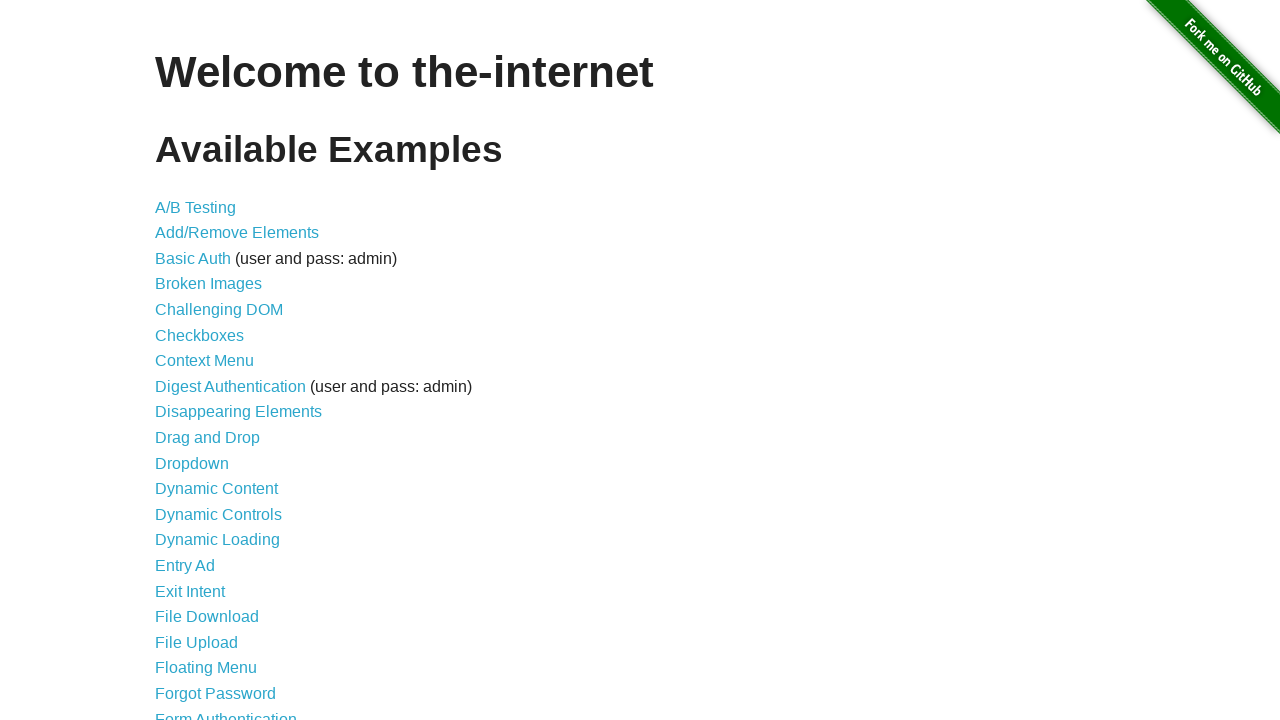

Navigated to the-internet.herokuapp.com homepage
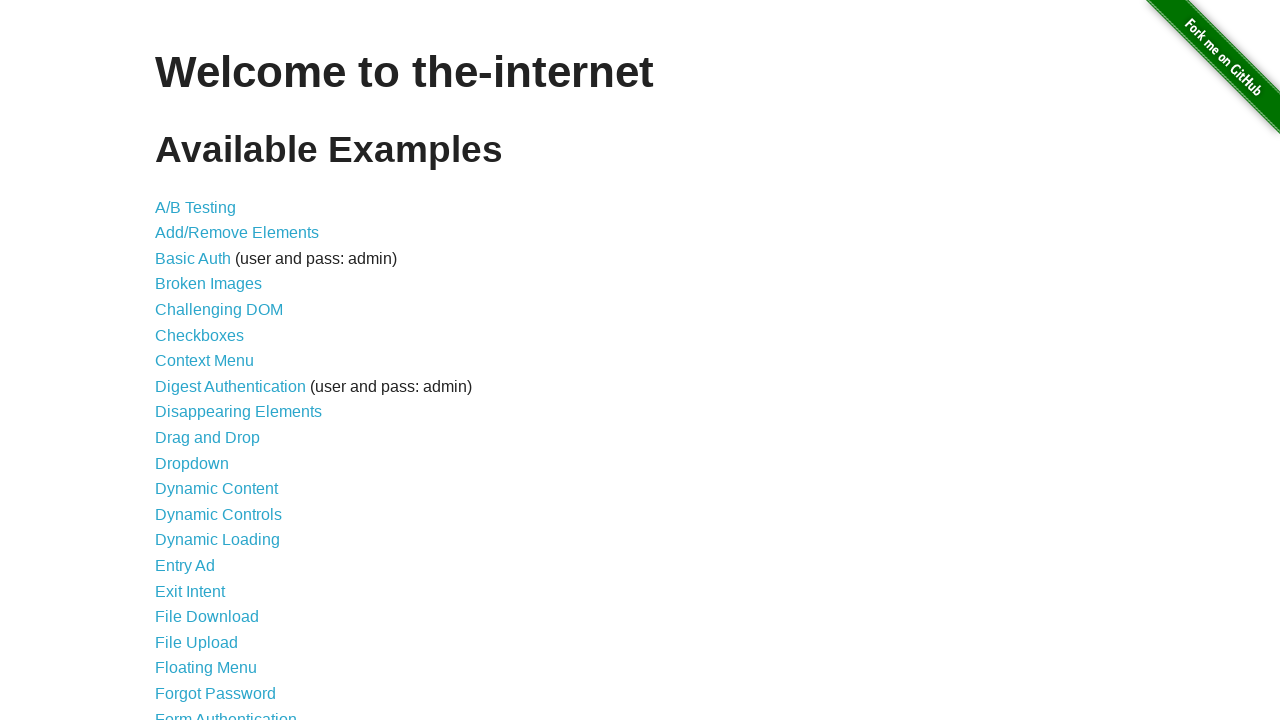

Clicked Form Authentication link to navigate to login page at (226, 712) on xpath=//a[@href="/login"]
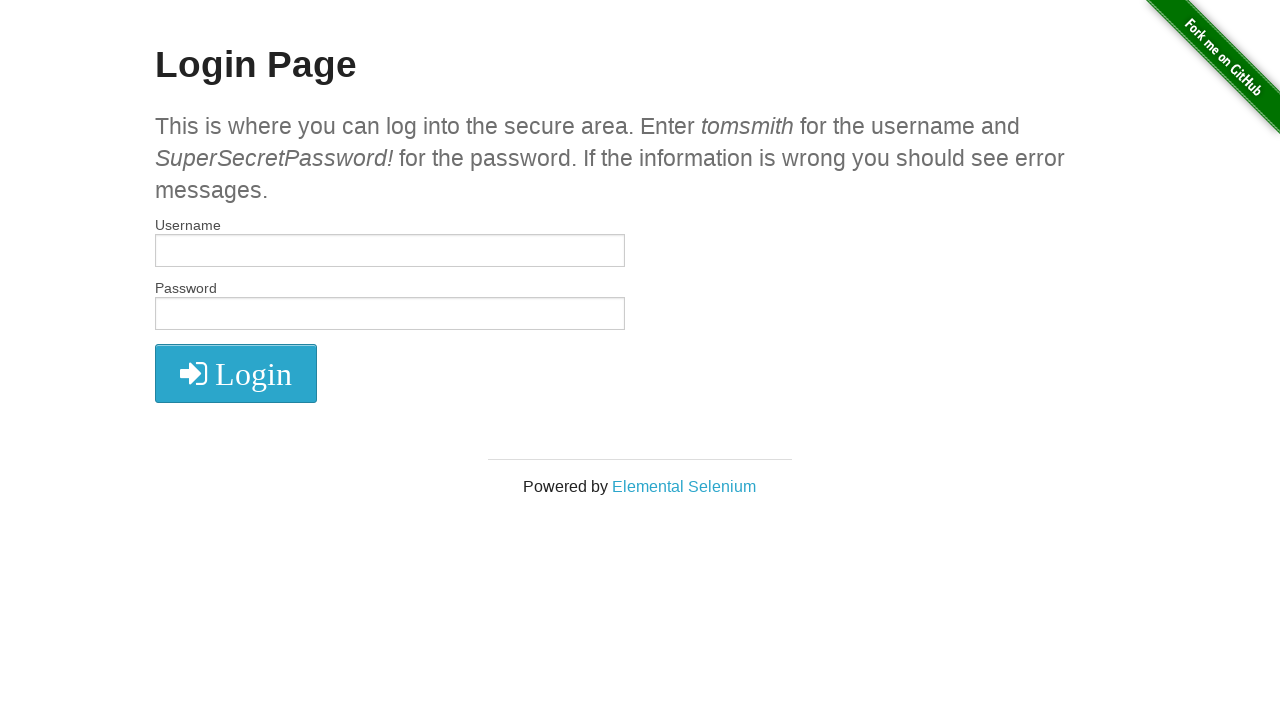

Located Elemental Selenium link
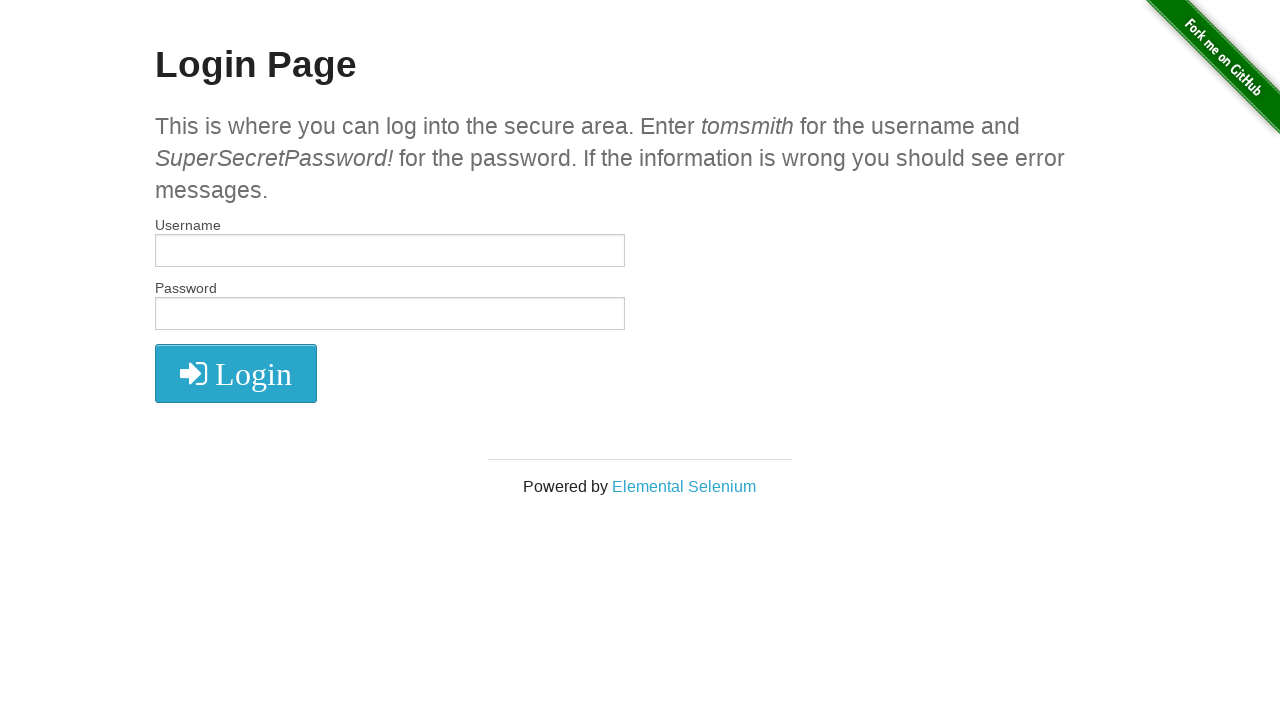

Retrieved href attribute from Elemental Selenium link: http://elementalselenium.com/
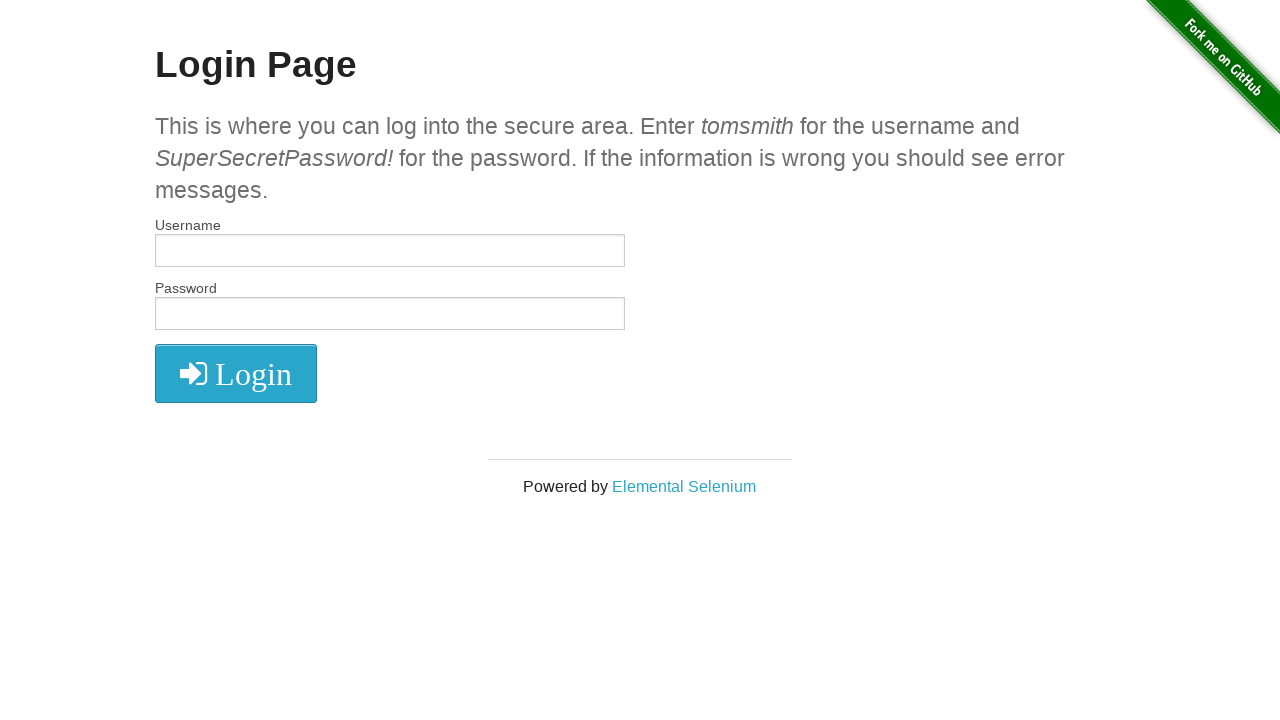

Verified Elemental Selenium link href equals 'http://elementalselenium.com/'
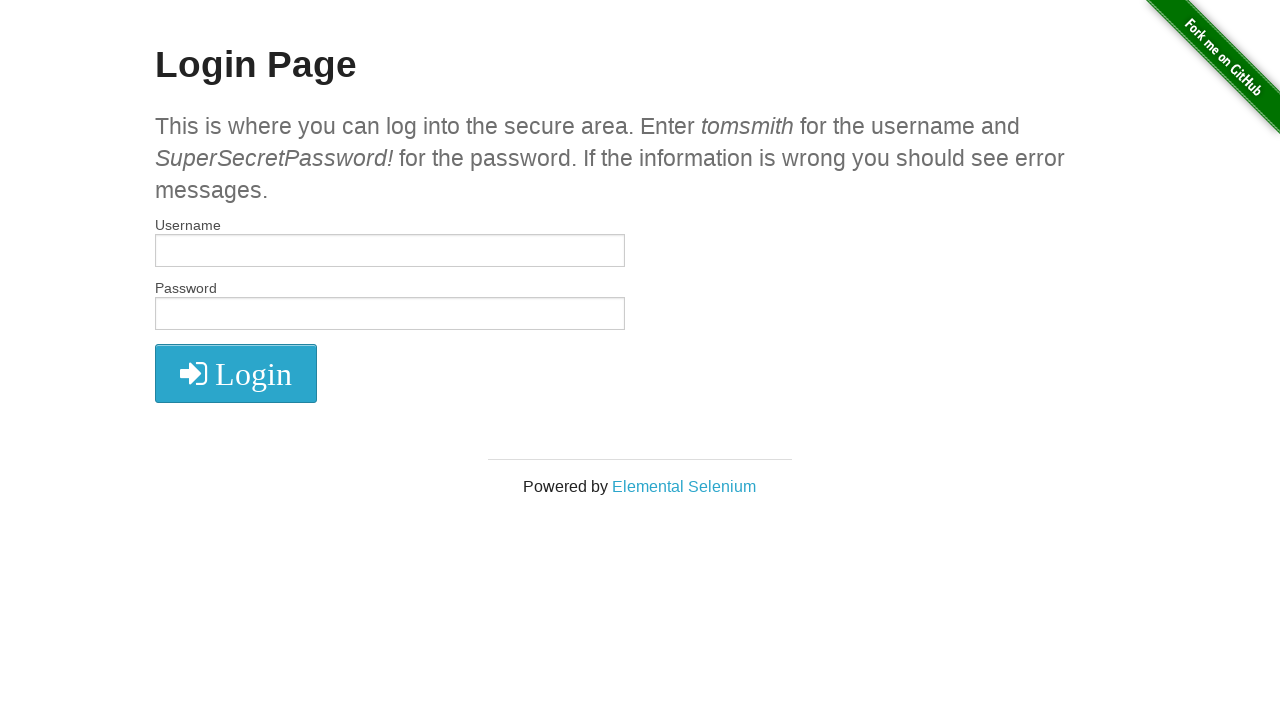

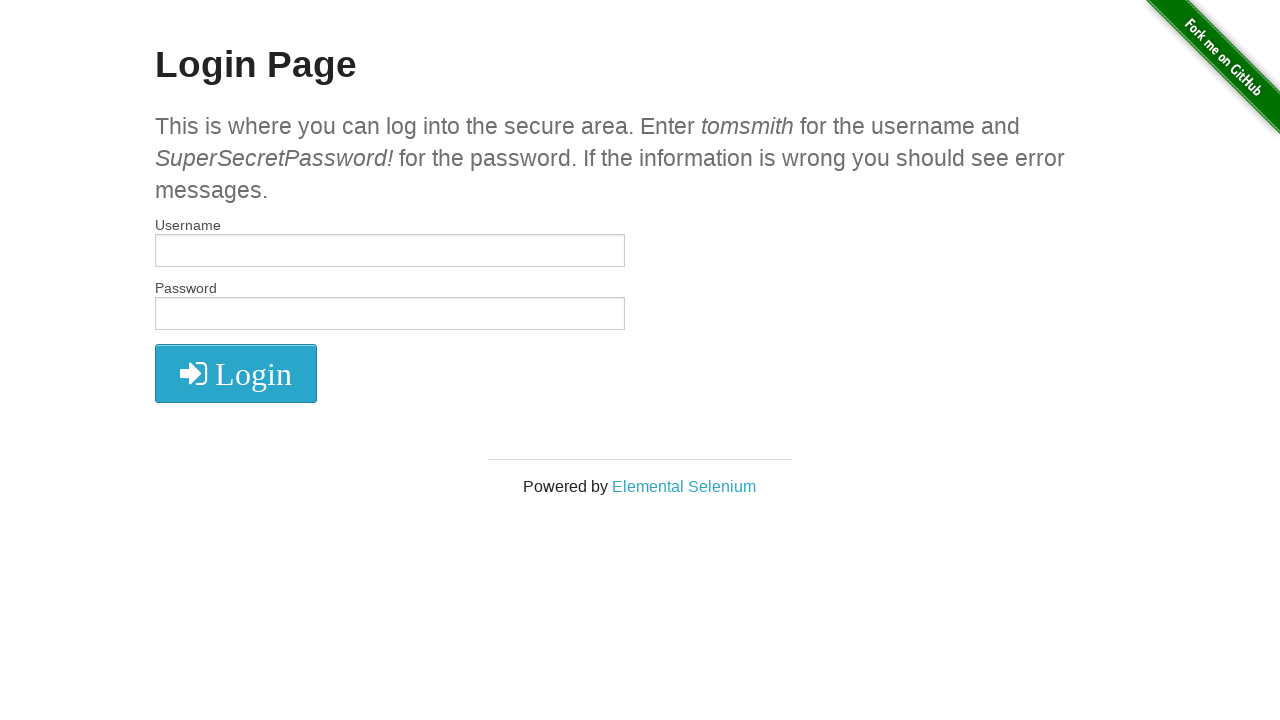